Tests JavaScript confirm dialog by clicking a button that triggers a confirm alert, dismissing it (clicking Cancel), and verifying the result message does not contain "successfully".

Starting URL: https://the-internet.herokuapp.com/javascript_alerts

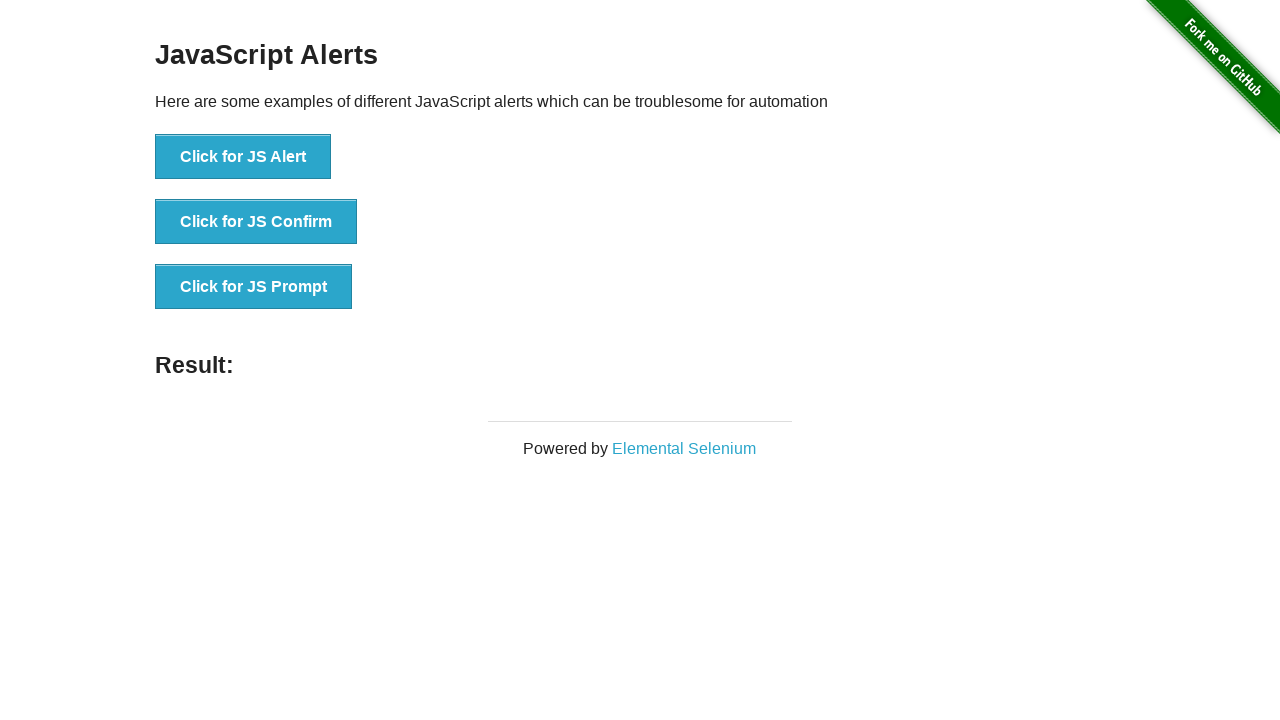

Set up dialog handler to dismiss confirm dialog by clicking Cancel
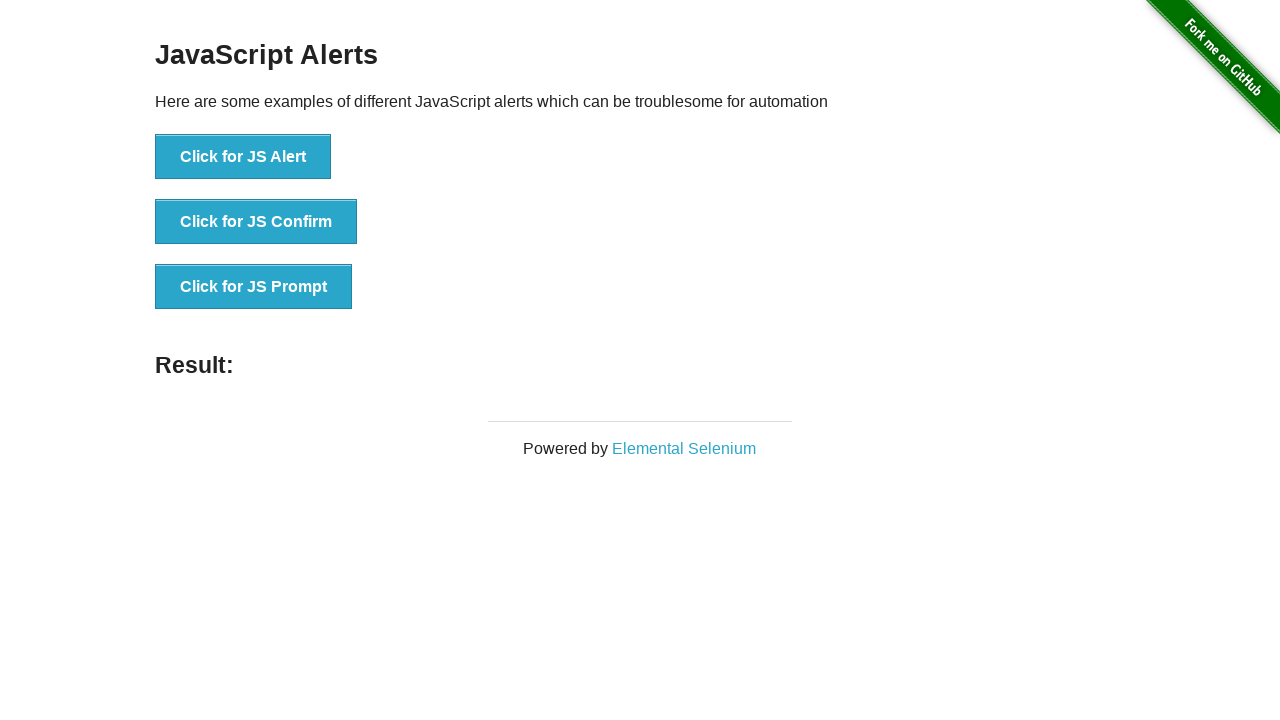

Clicked button to trigger JavaScript confirm dialog at (256, 222) on button[onclick='jsConfirm()']
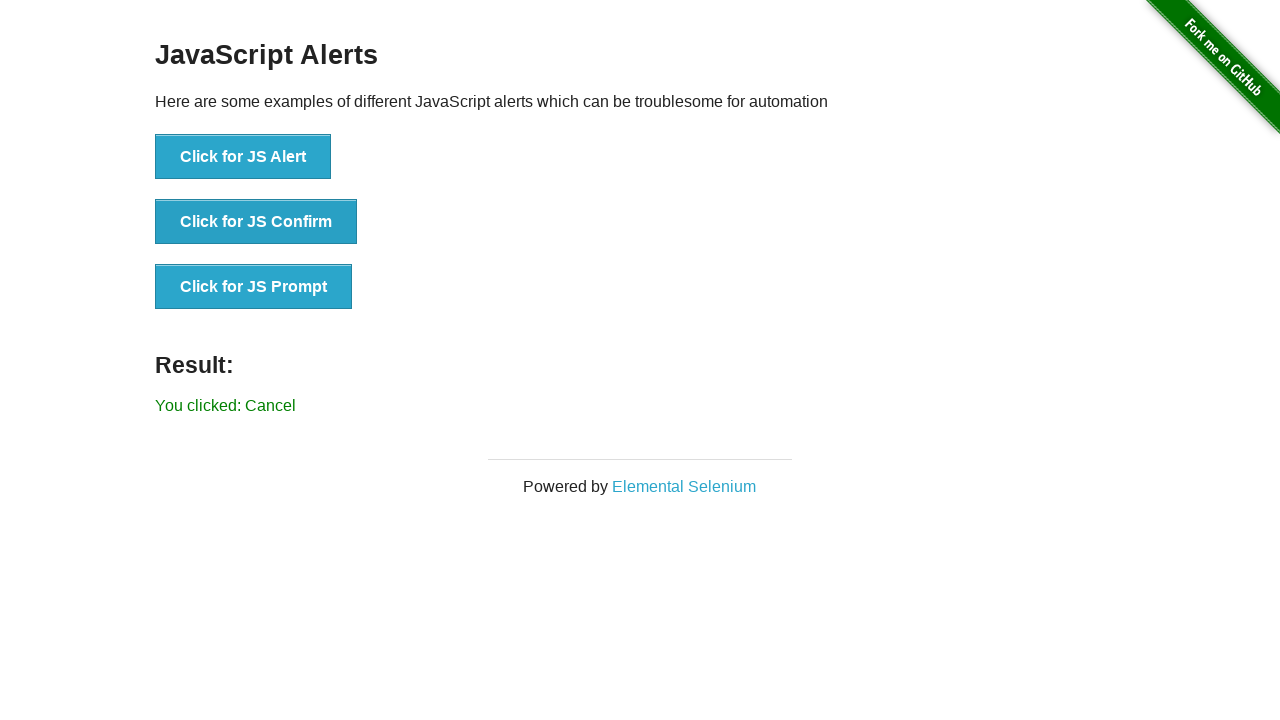

Result message element loaded after dismissing confirm dialog
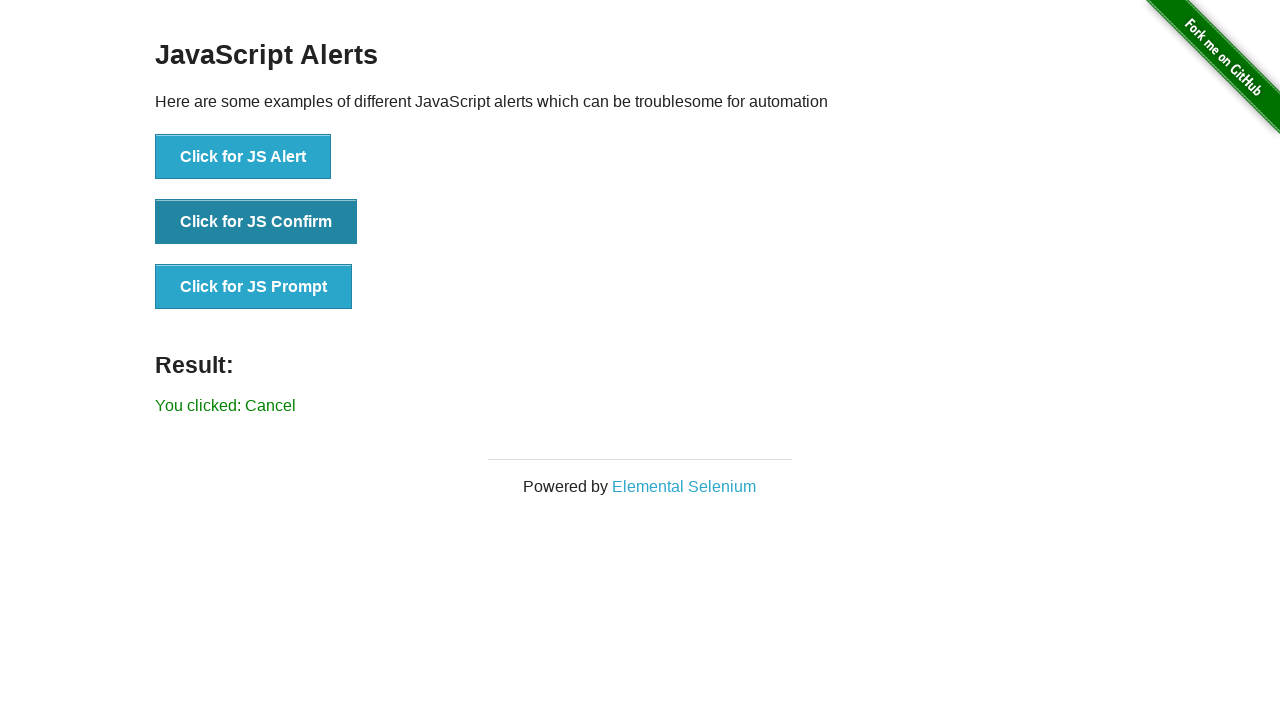

Retrieved result message text content
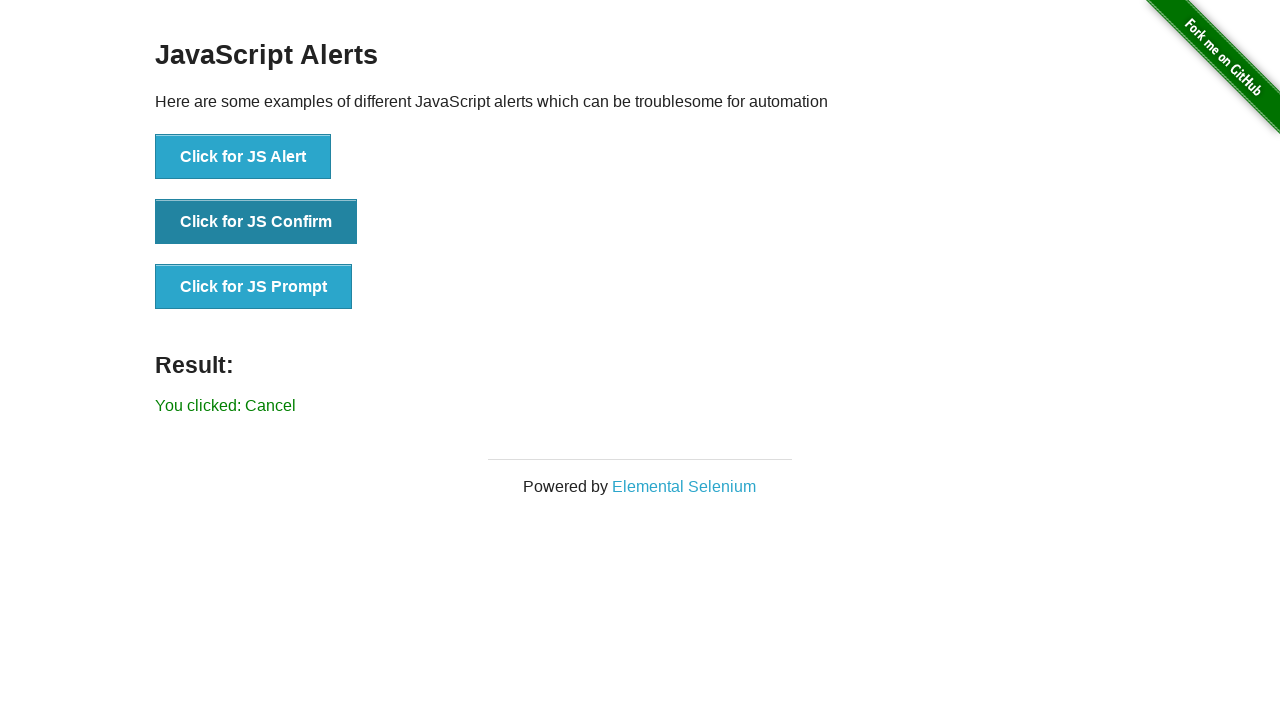

Verified result message does not contain 'successfuly'
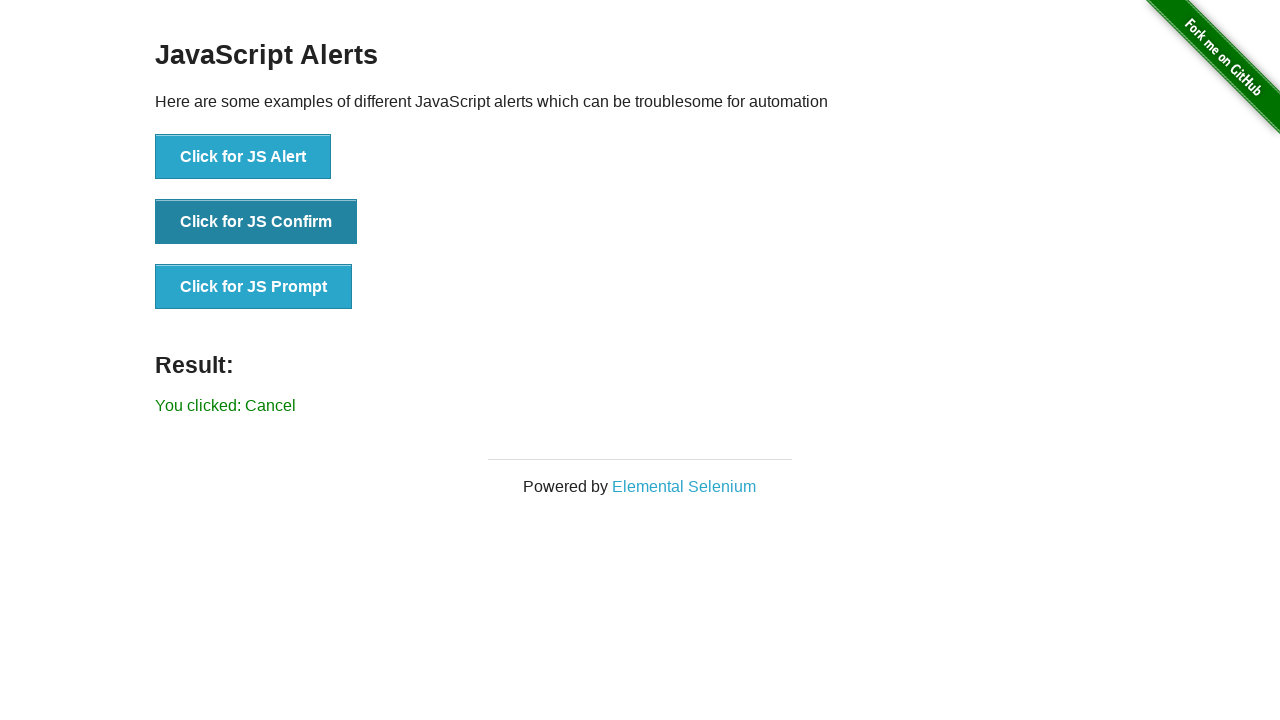

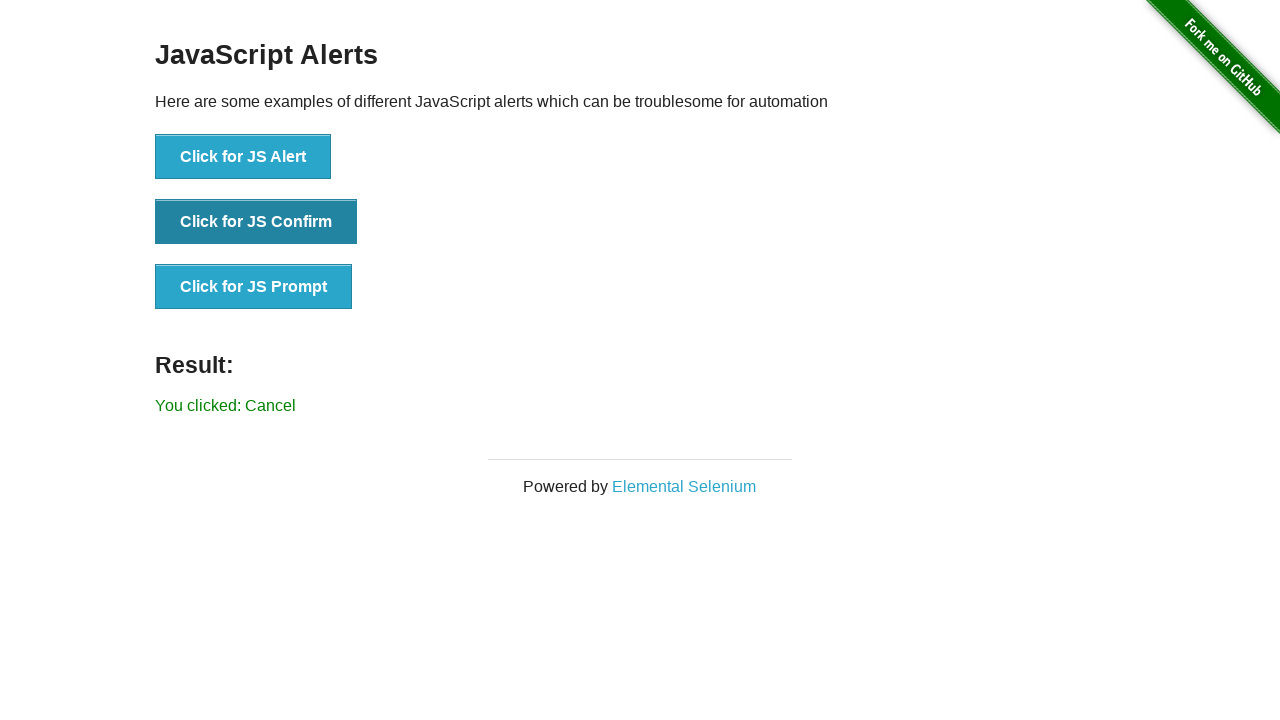